Tests the multi-select autocomplete functionality by clicking on the input, typing 'b', using arrow down key to select from dropdown options, and pressing Enter to confirm the selection.

Starting URL: https://demoqa.com/auto-complete

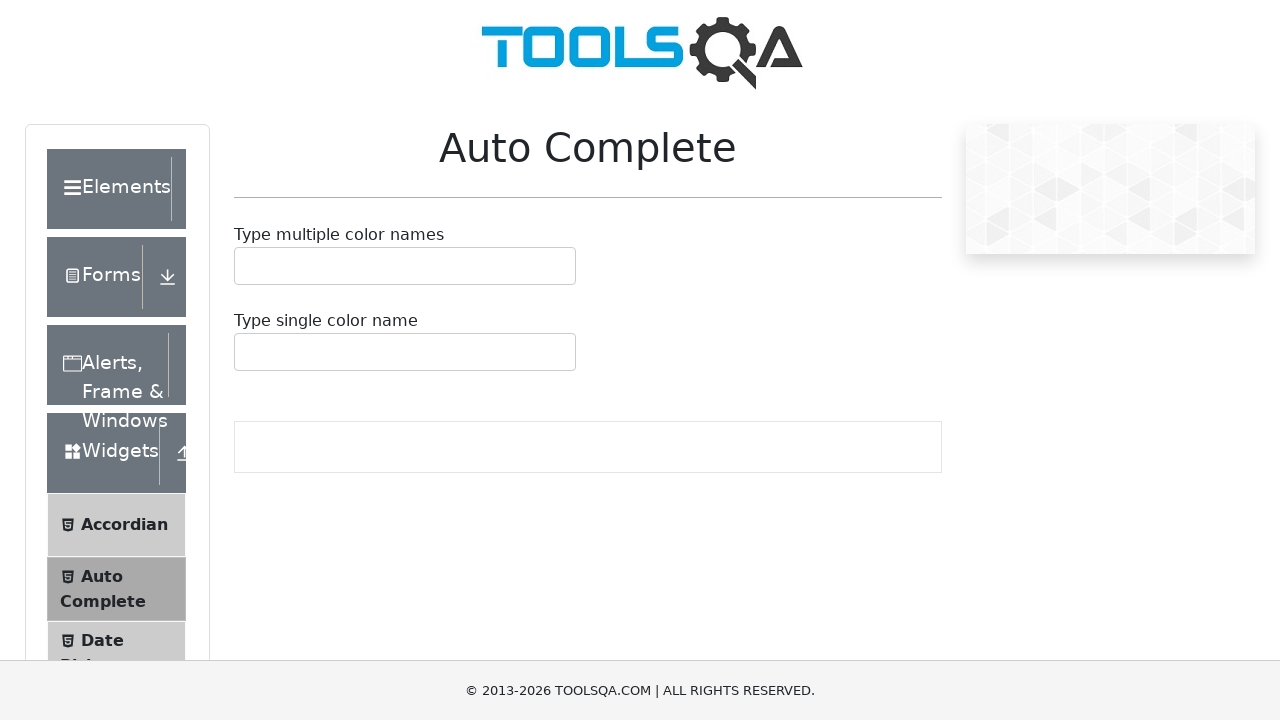

Clicked on the autocomplete container to focus it at (405, 266) on #autoCompleteMultipleContainer
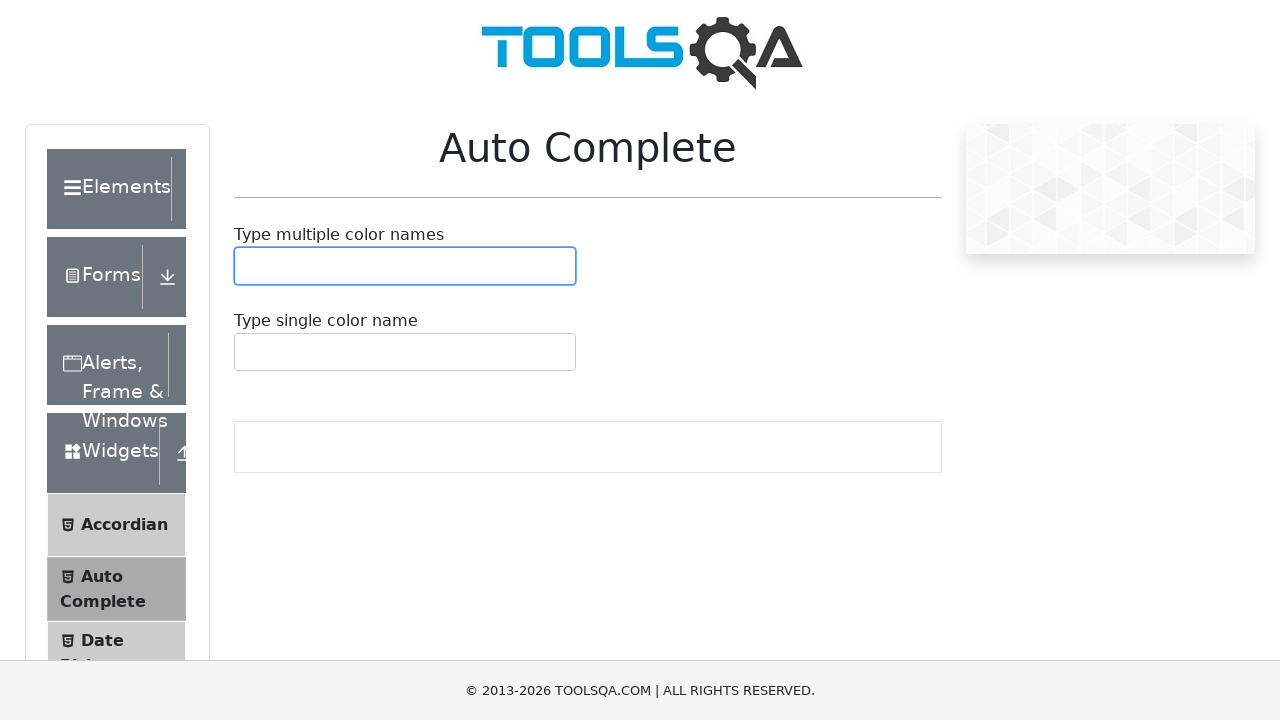

Typed 'b' in the autocomplete input to trigger suggestions on #autoCompleteMultipleInput
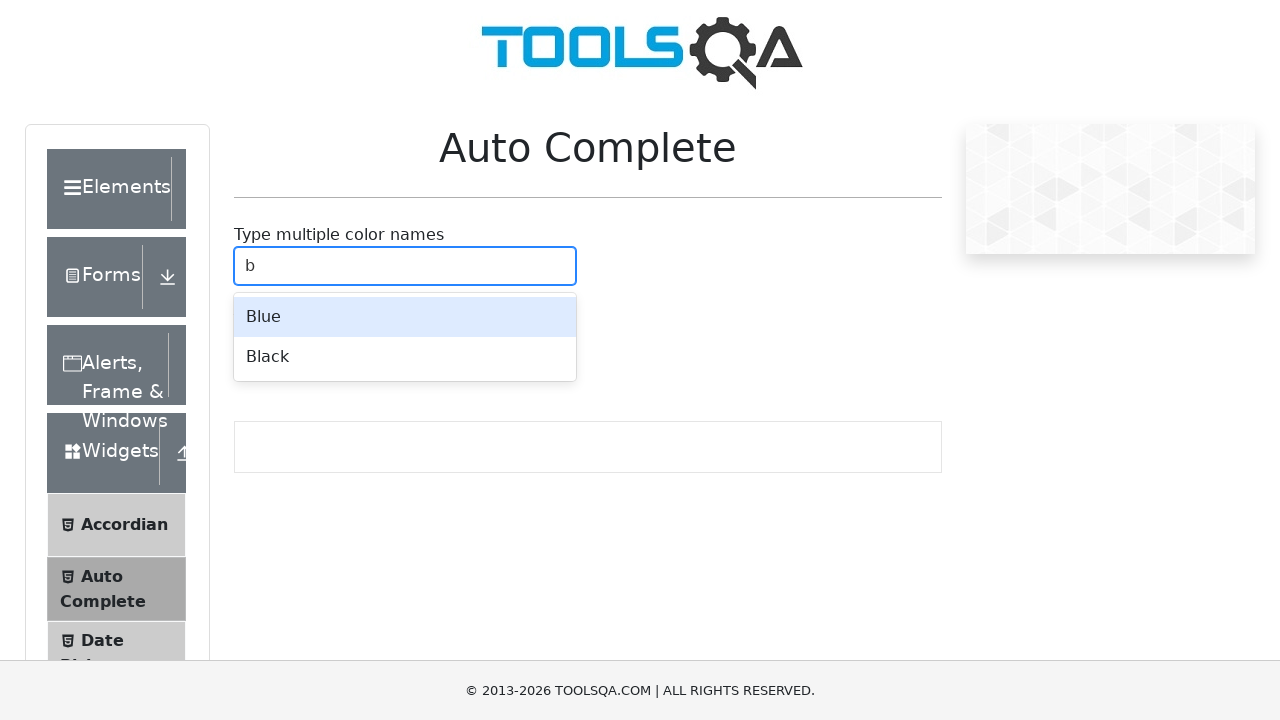

Waited for autocomplete dropdown to appear
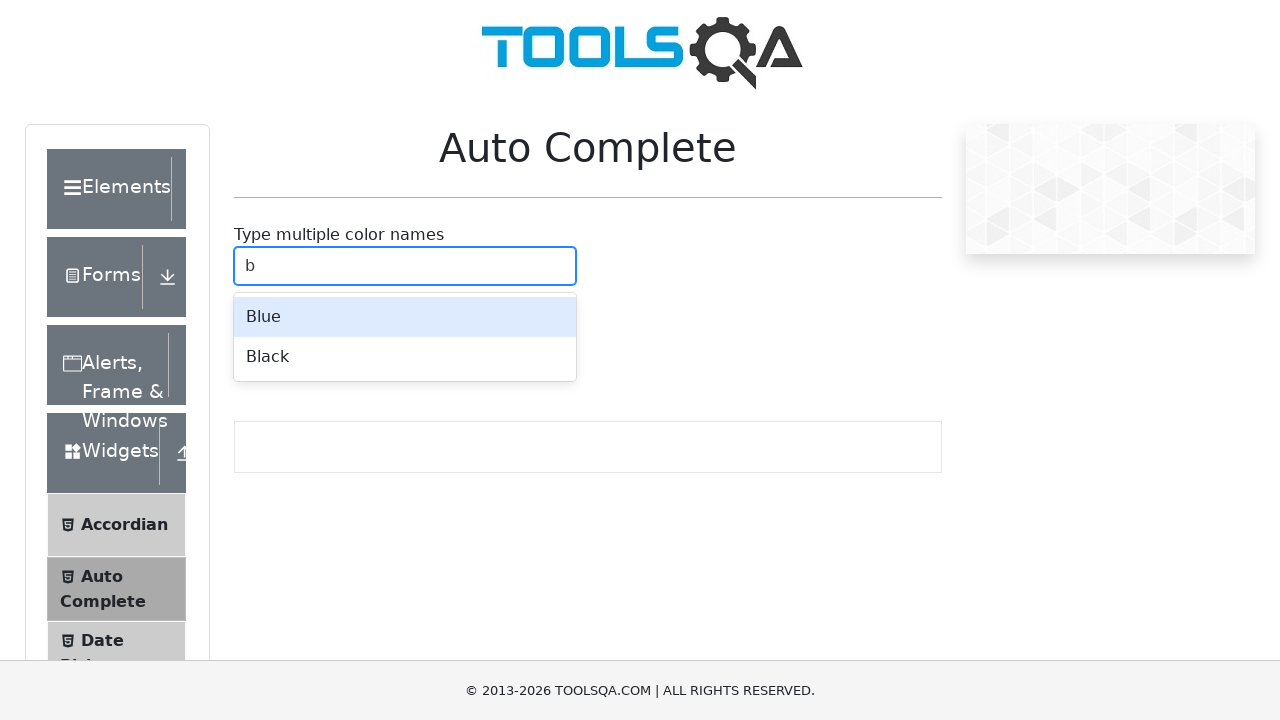

Pressed ArrowDown to select first option from dropdown
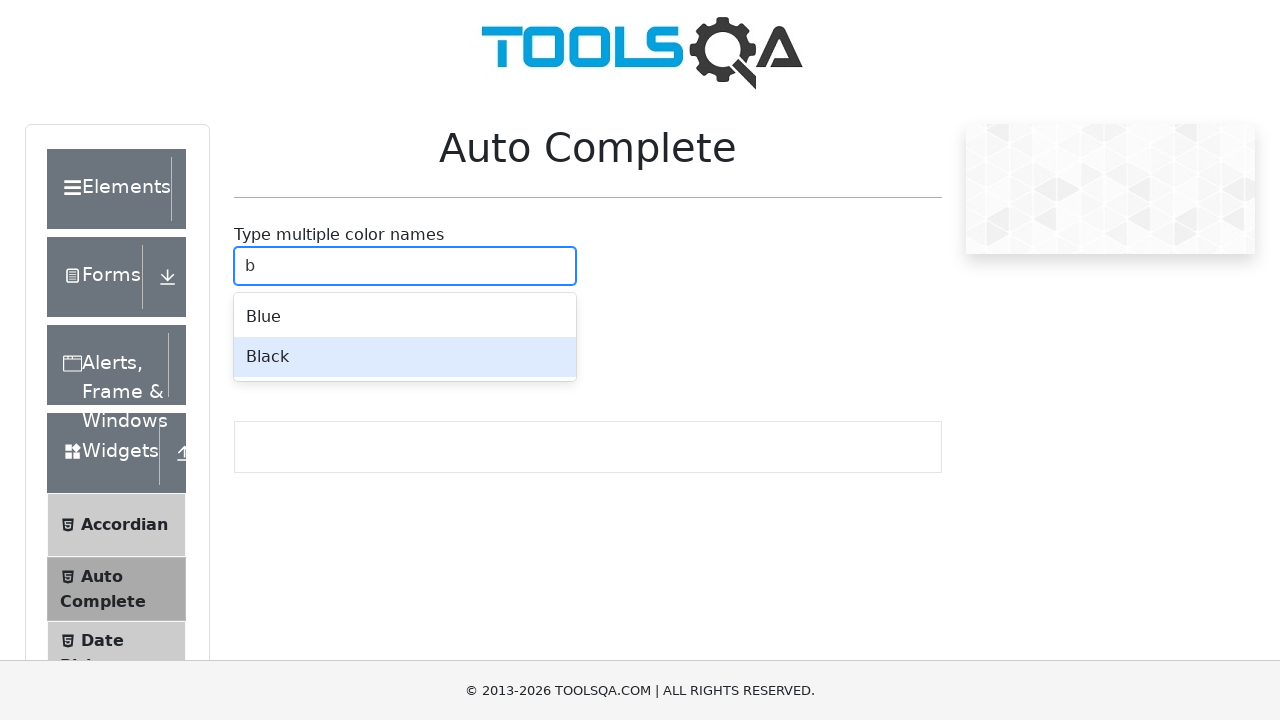

Pressed Enter to confirm the selected option
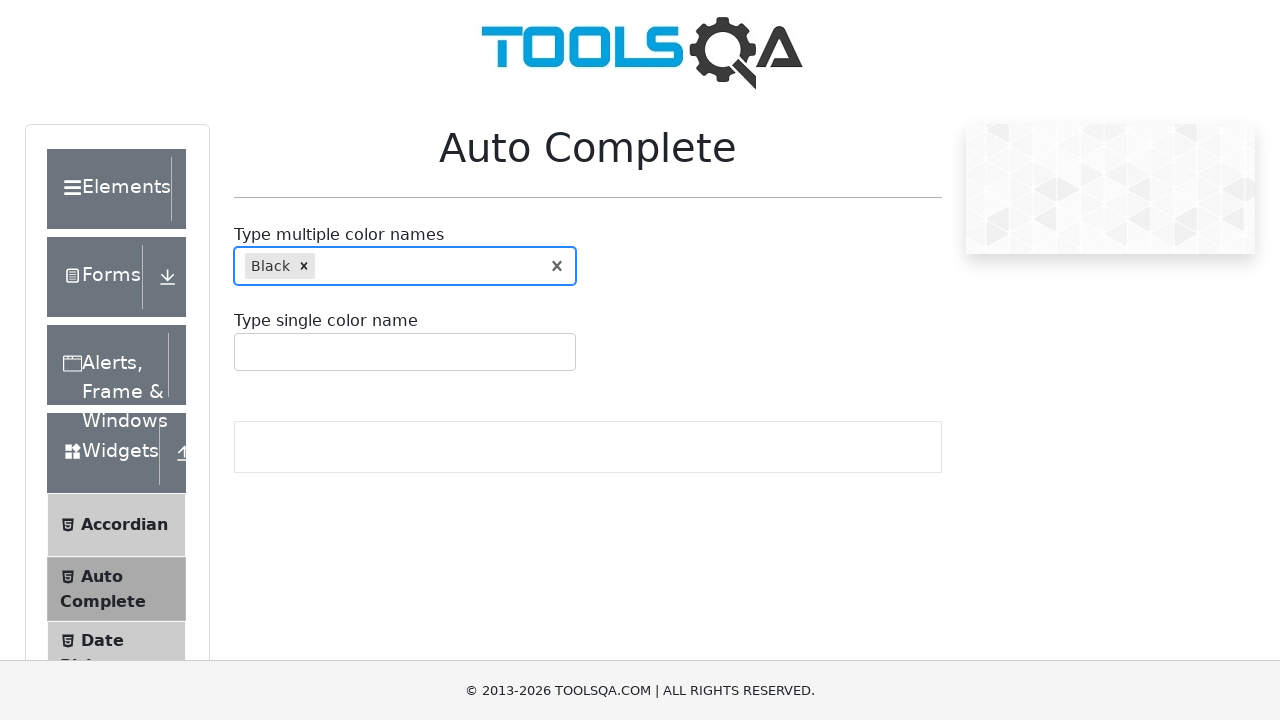

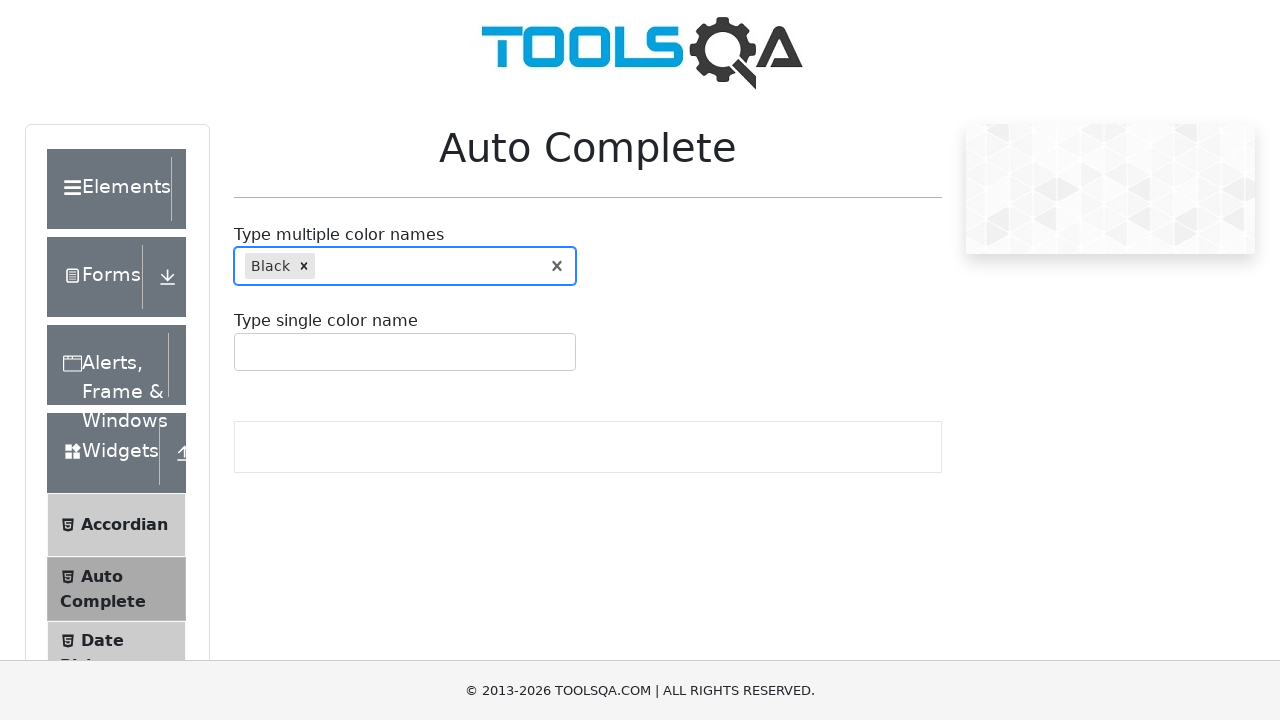